Tests the YUM package search functionality by searching for "sftp" and clicking on the "filezilla" package result to view its information

Starting URL: https://yum-info.contradodigital.com/

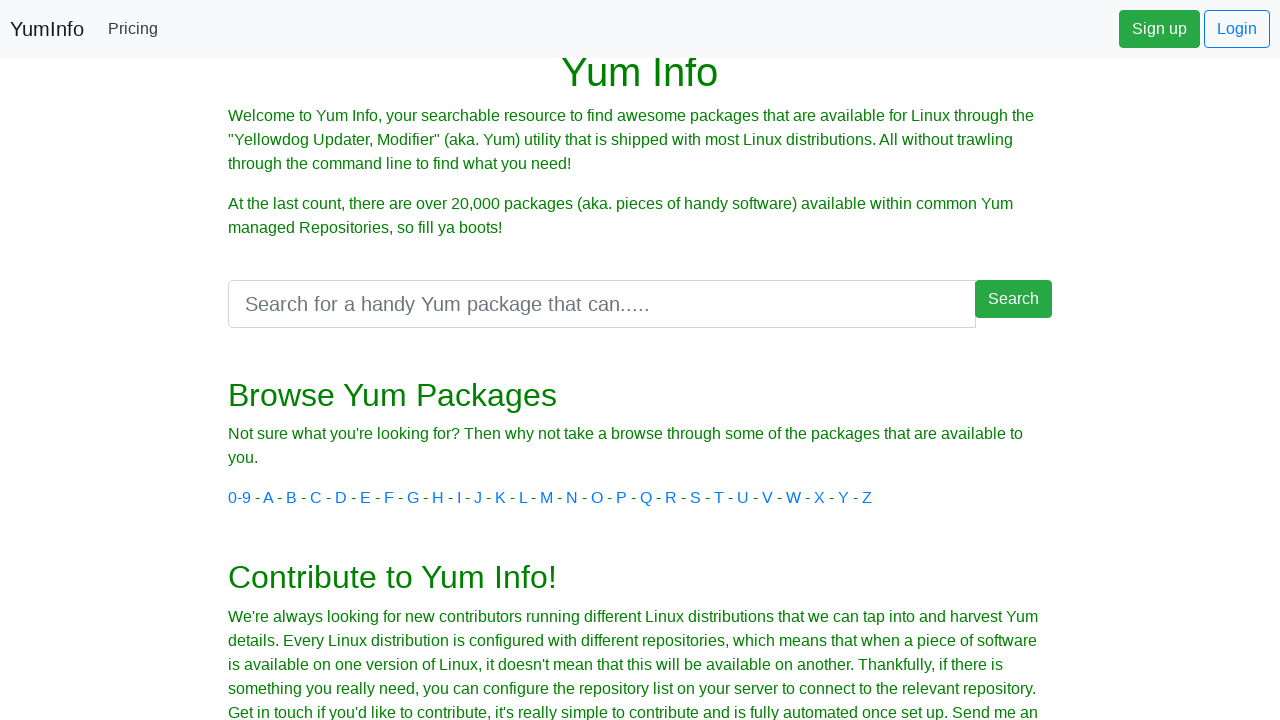

Clicked on the search input field at (602, 304) on #YumSearch
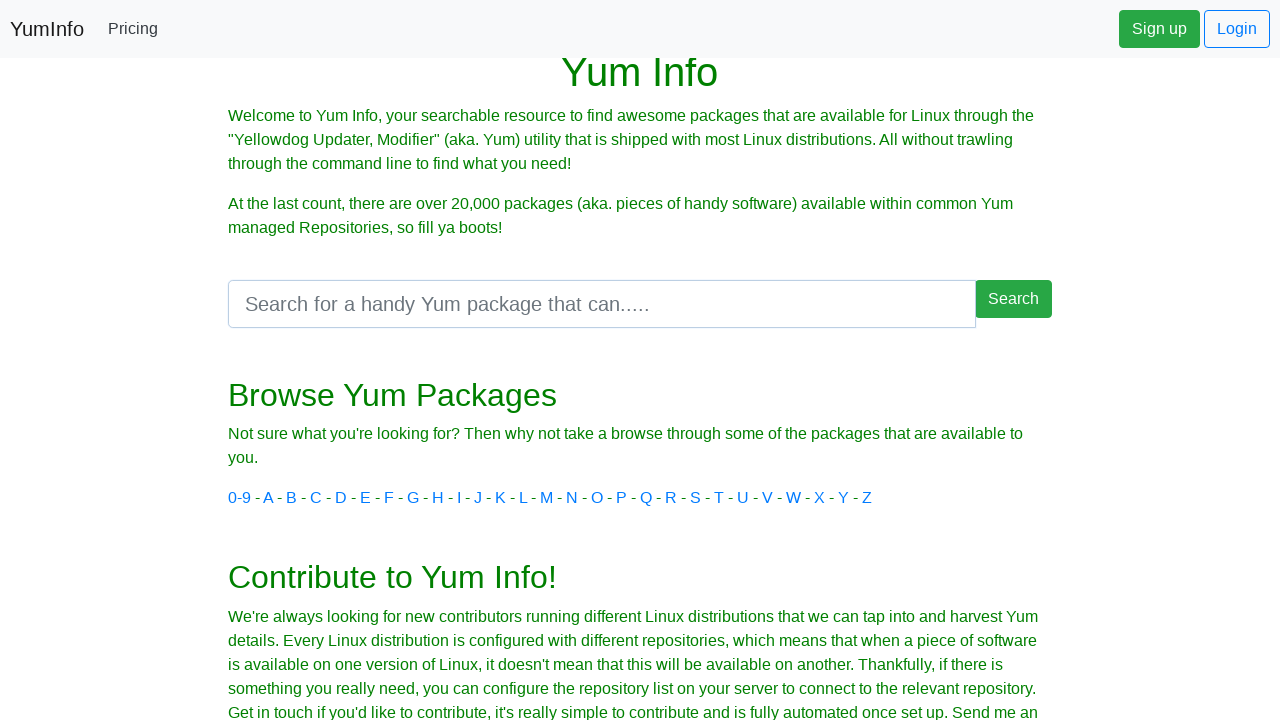

Filled search field with 'sftp' on #YumSearch
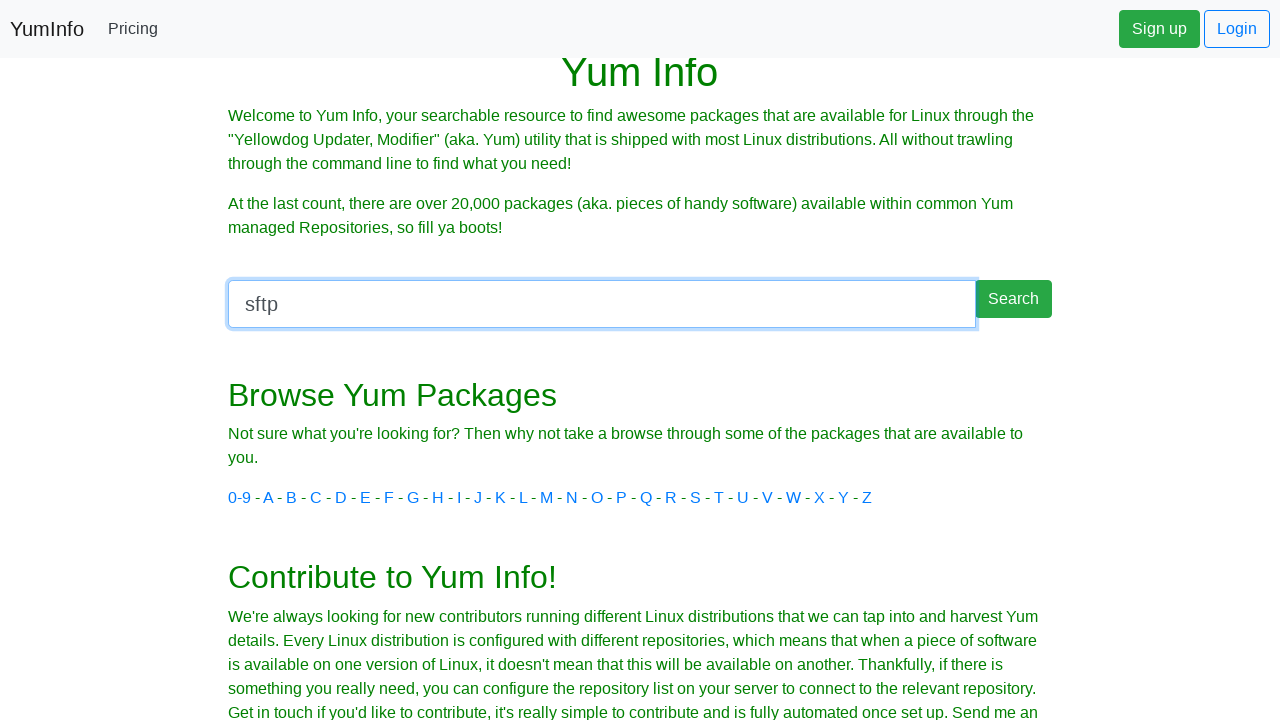

Pressed Enter to submit search for 'sftp' on #YumSearch
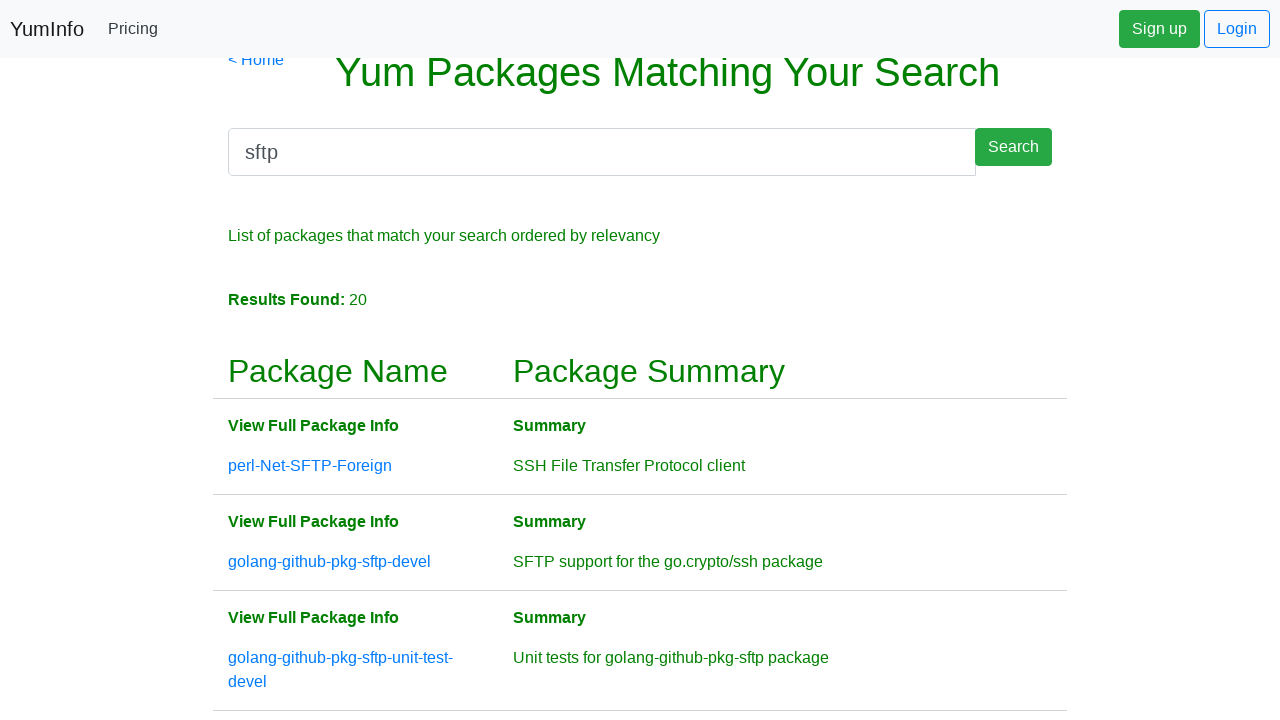

Clicked on the 'filezilla' package result to view its information at (253, 361) on a:text('filezilla')
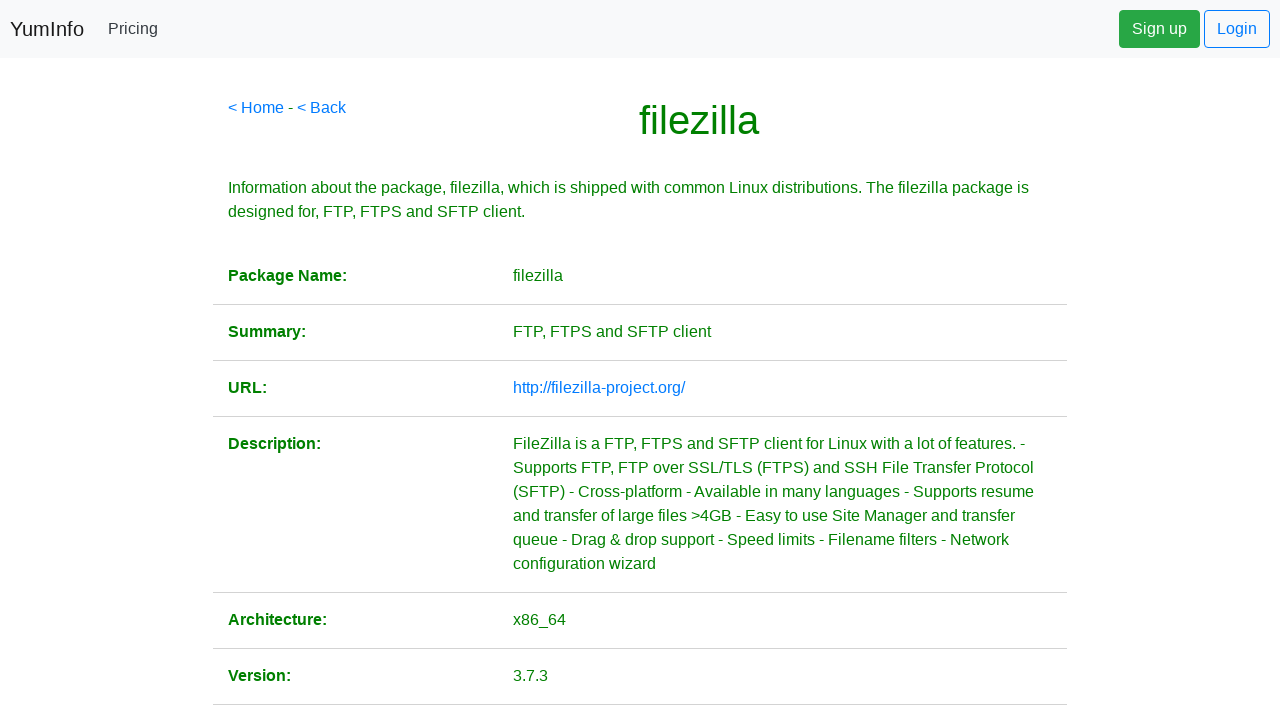

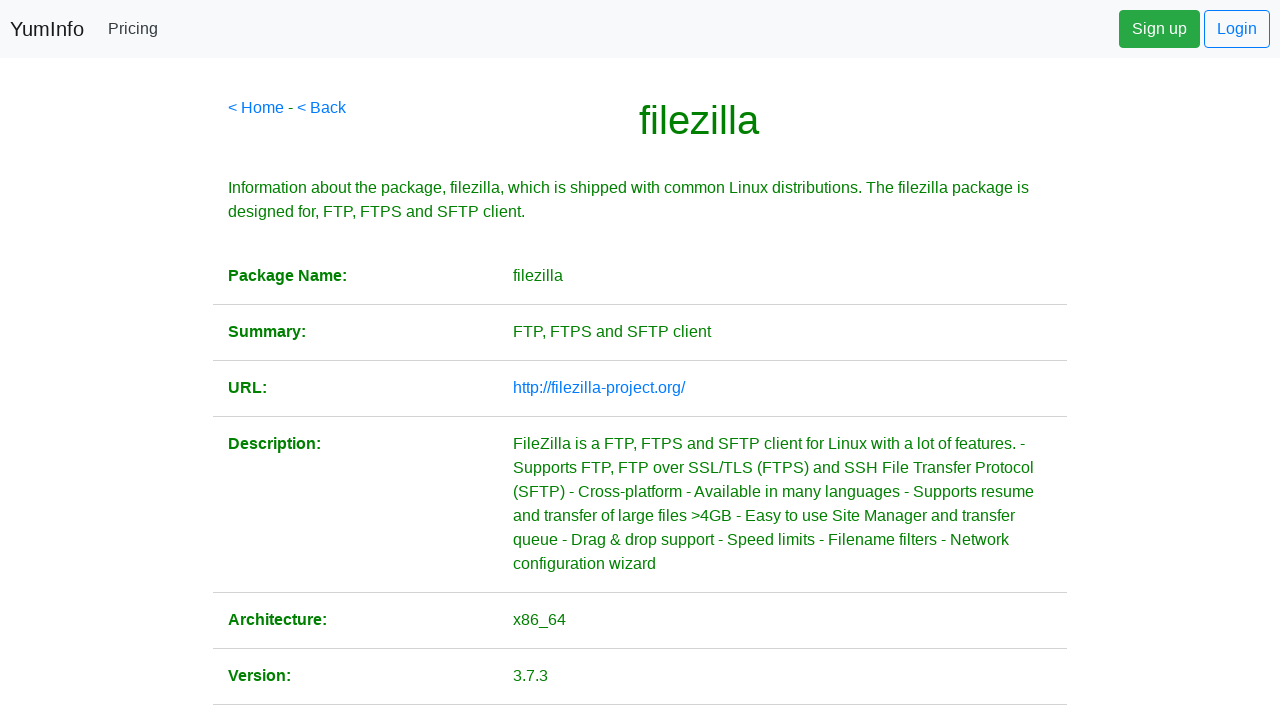